Navigates to an xkcd comic, verifies the title, clicks through 3 next buttons, and verifies the final comic title

Starting URL: https://xkcd.com/1664/

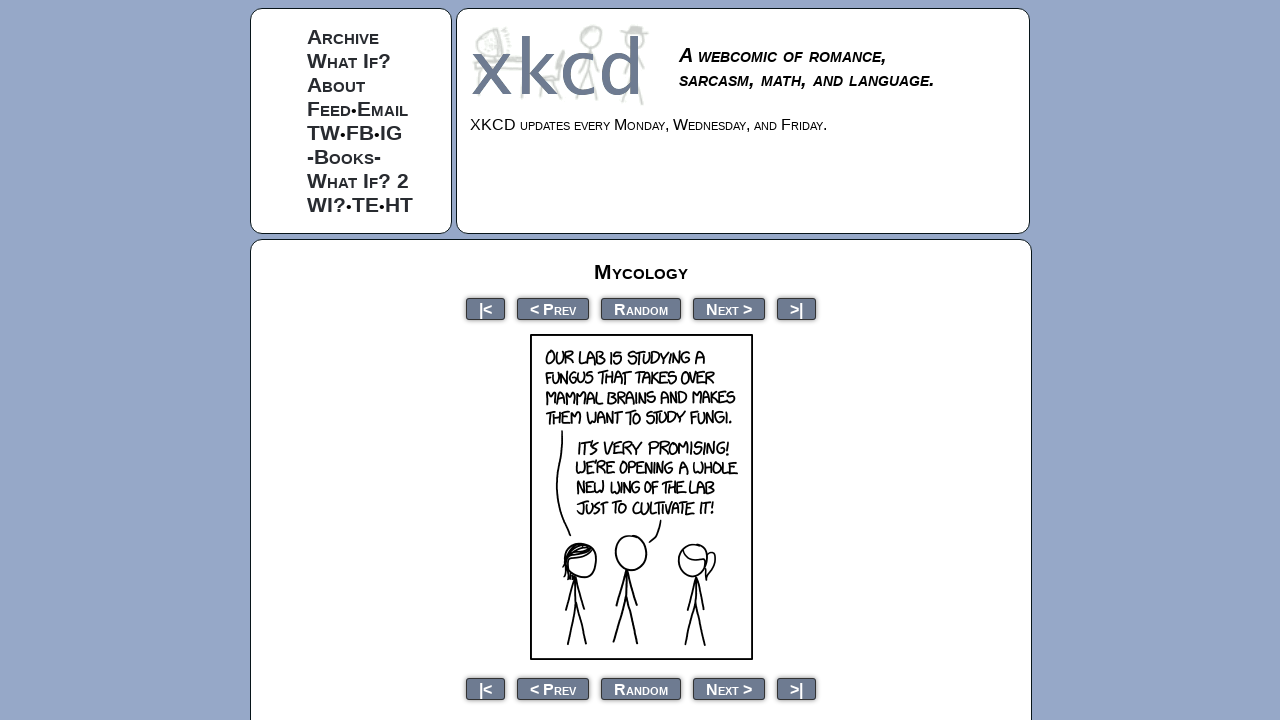

Waited for comic title selector to load
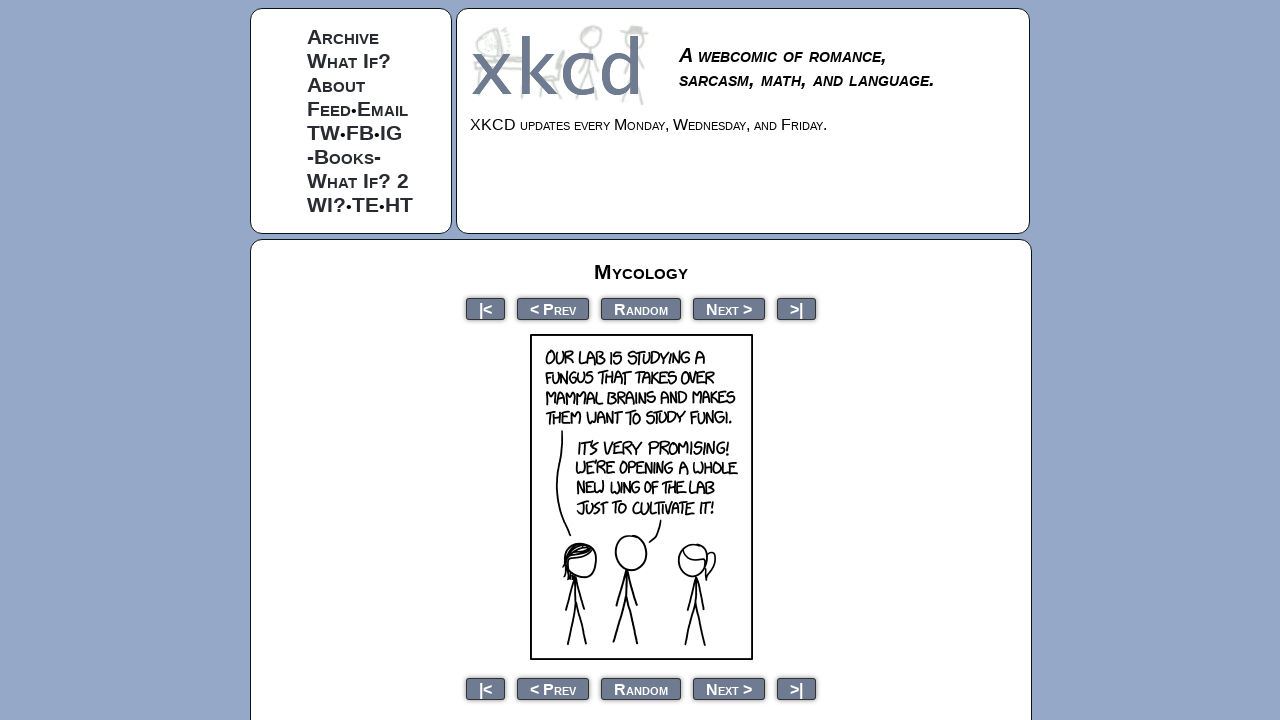

Verified initial comic title contains 'Mycology'
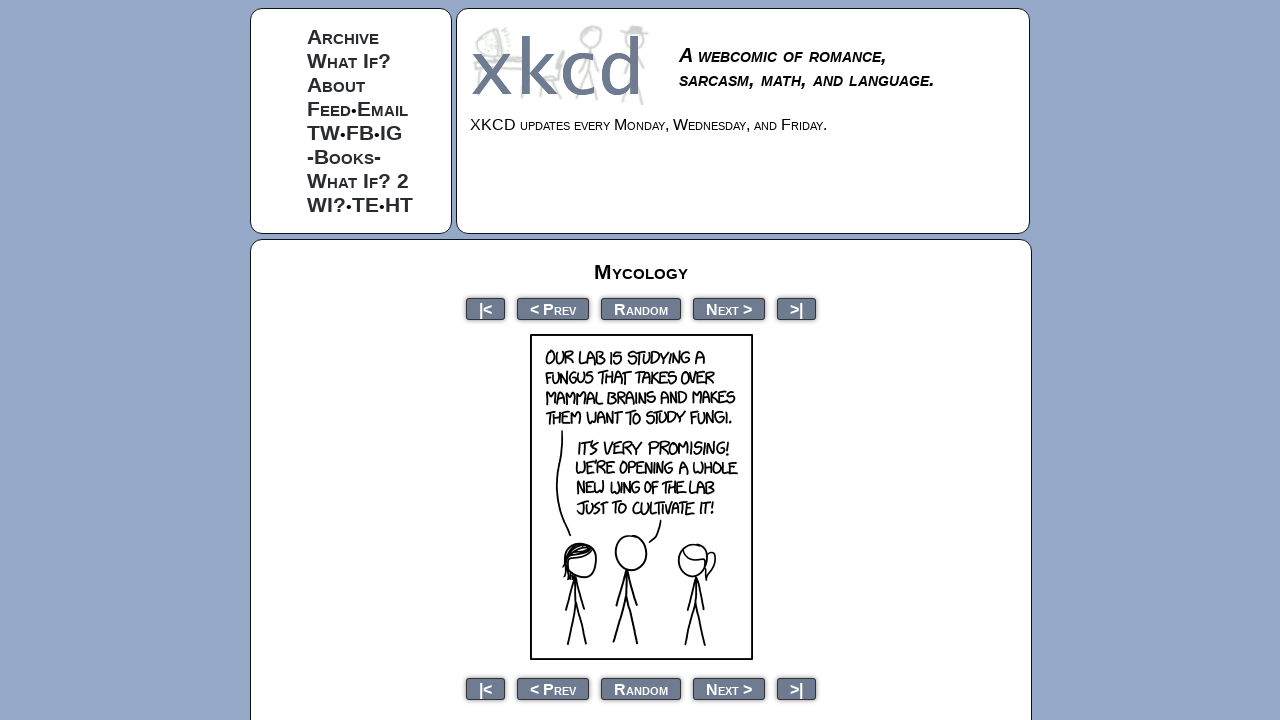

Clicked next button (iteration 1/3) at (729, 308) on a[rel="next"]
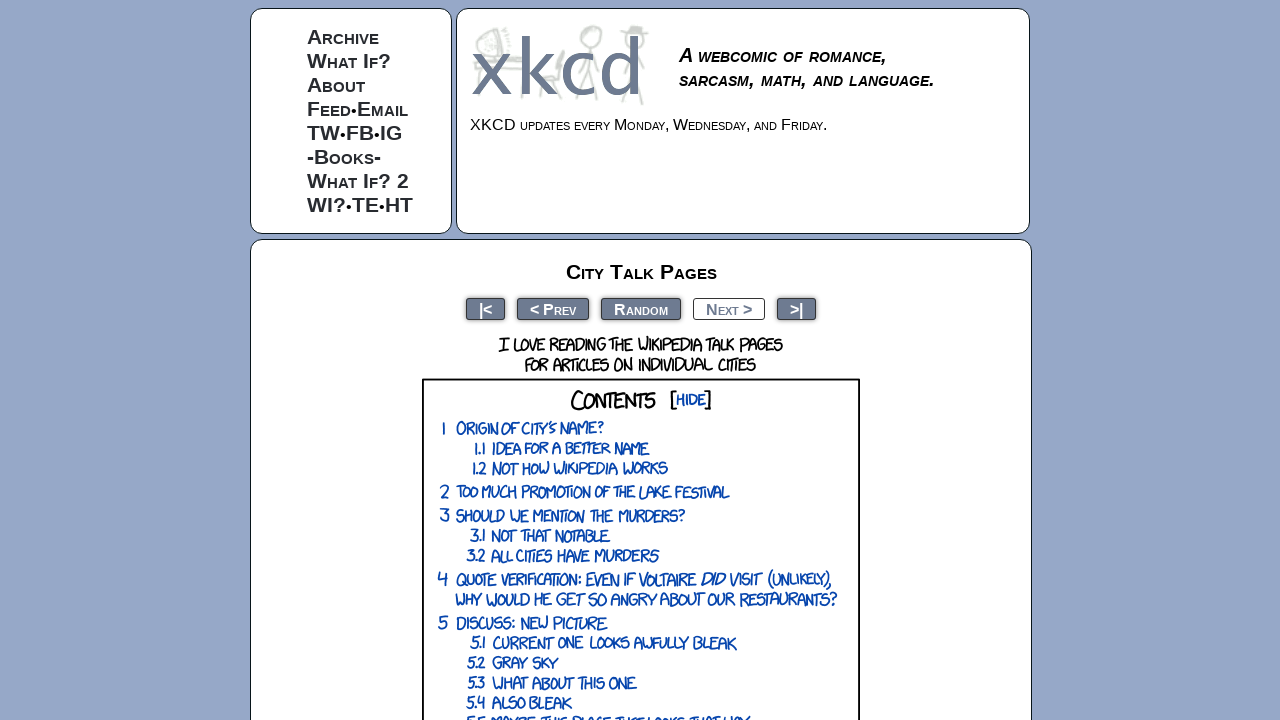

Waited for page to load after next button click (iteration 1/3)
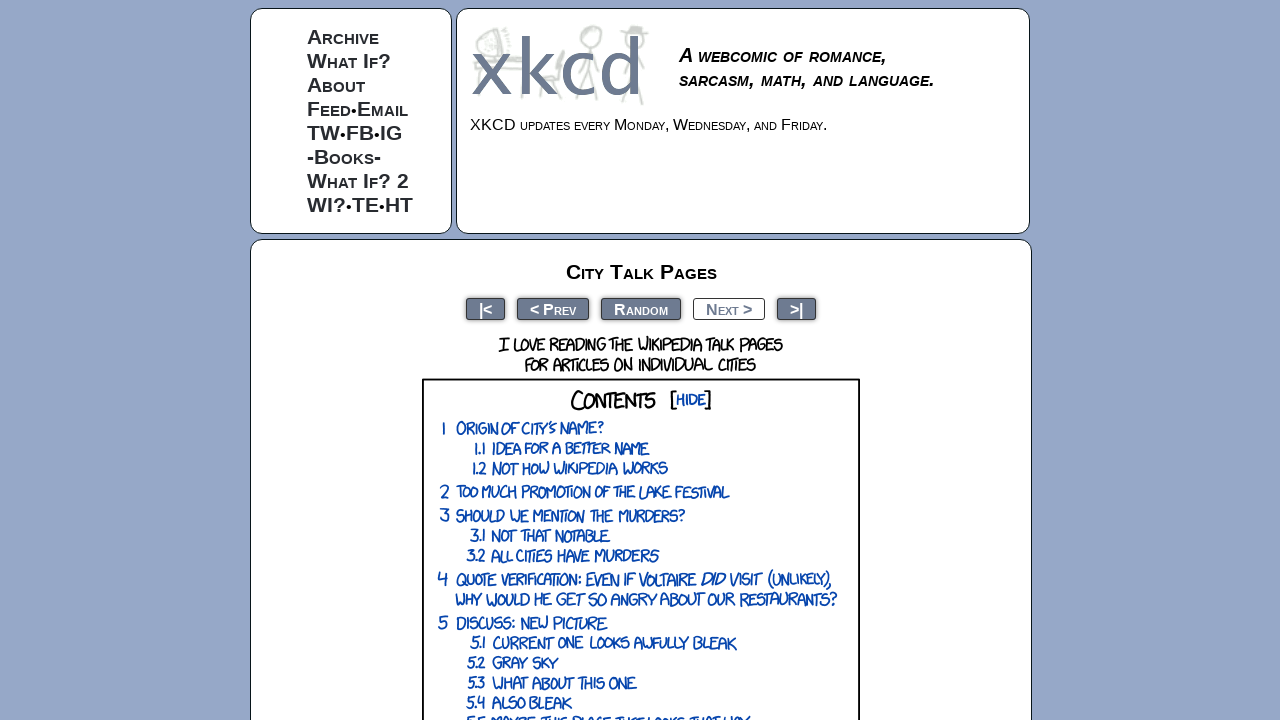

Clicked next button (iteration 2/3) at (729, 308) on a[rel="next"]
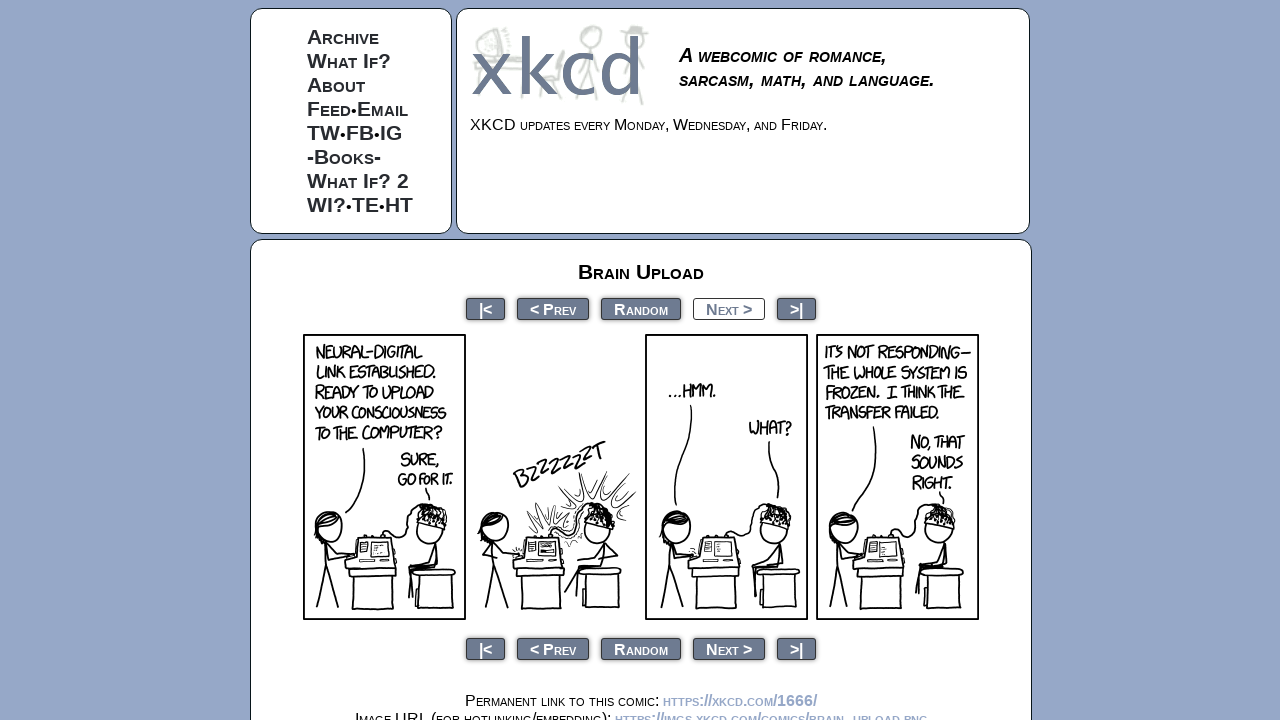

Waited for page to load after next button click (iteration 2/3)
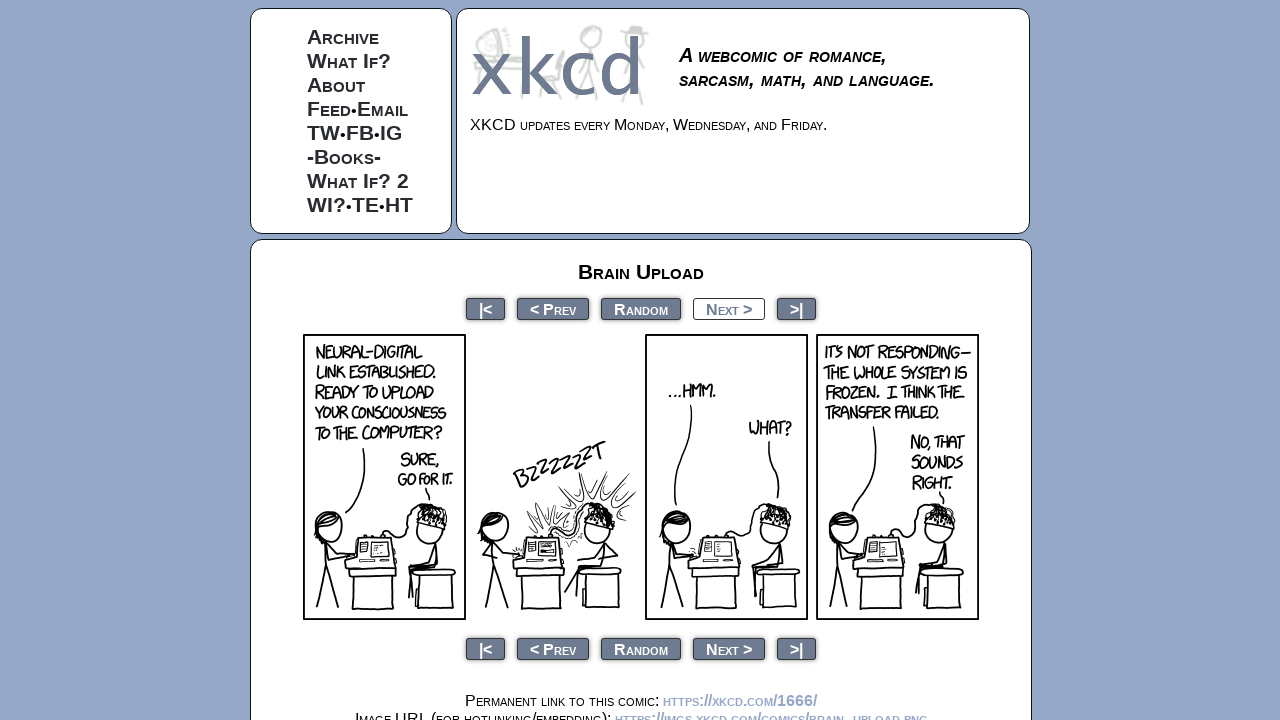

Clicked next button (iteration 3/3) at (729, 308) on a[rel="next"]
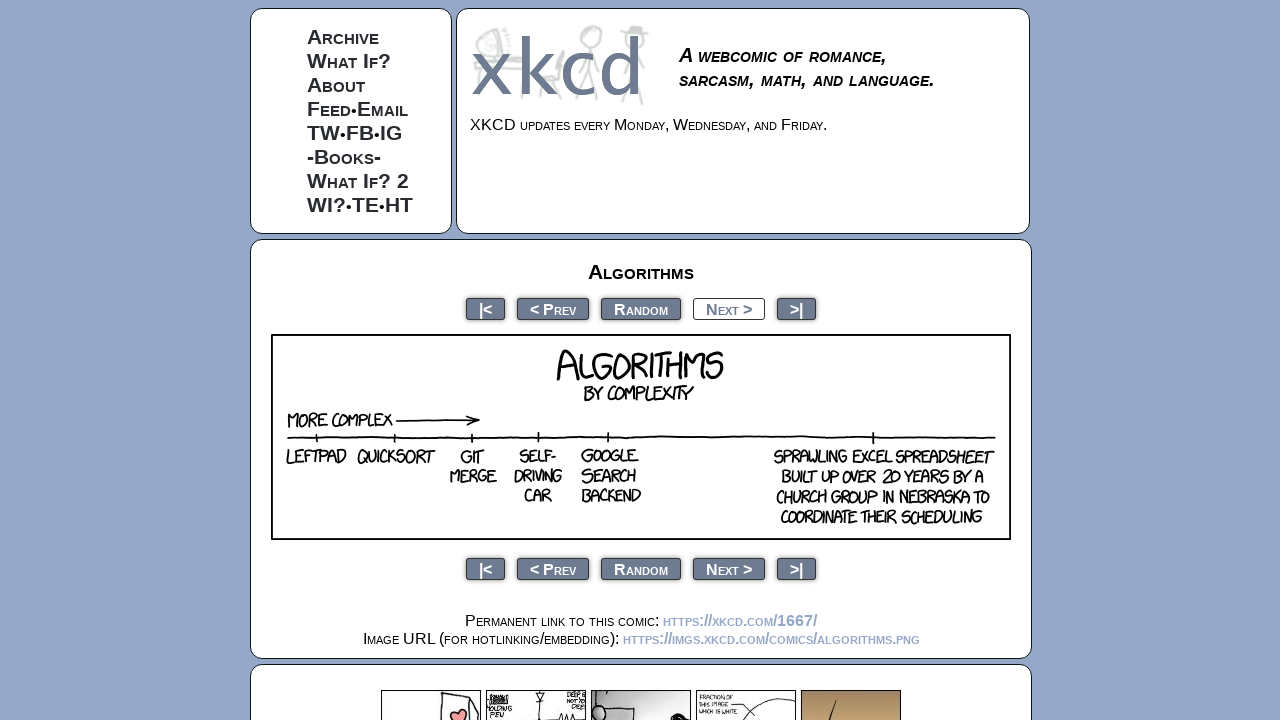

Waited for page to load after next button click (iteration 3/3)
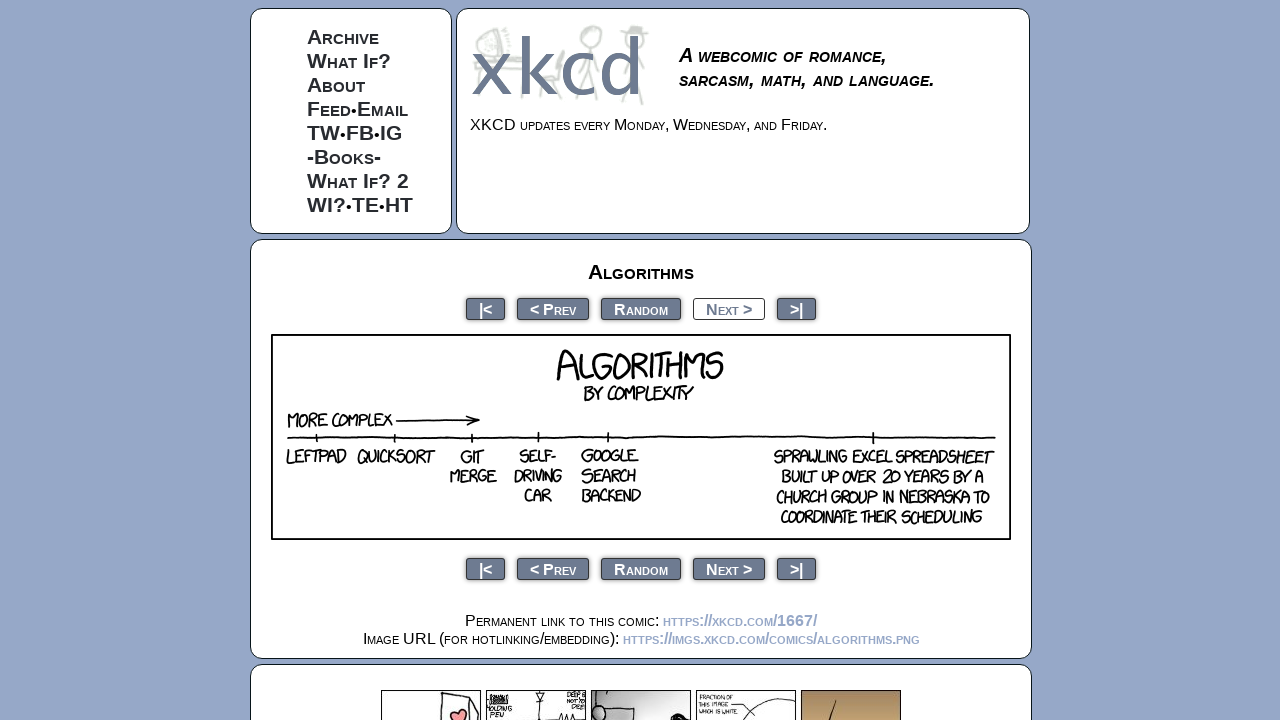

Waited for final comic title selector to load
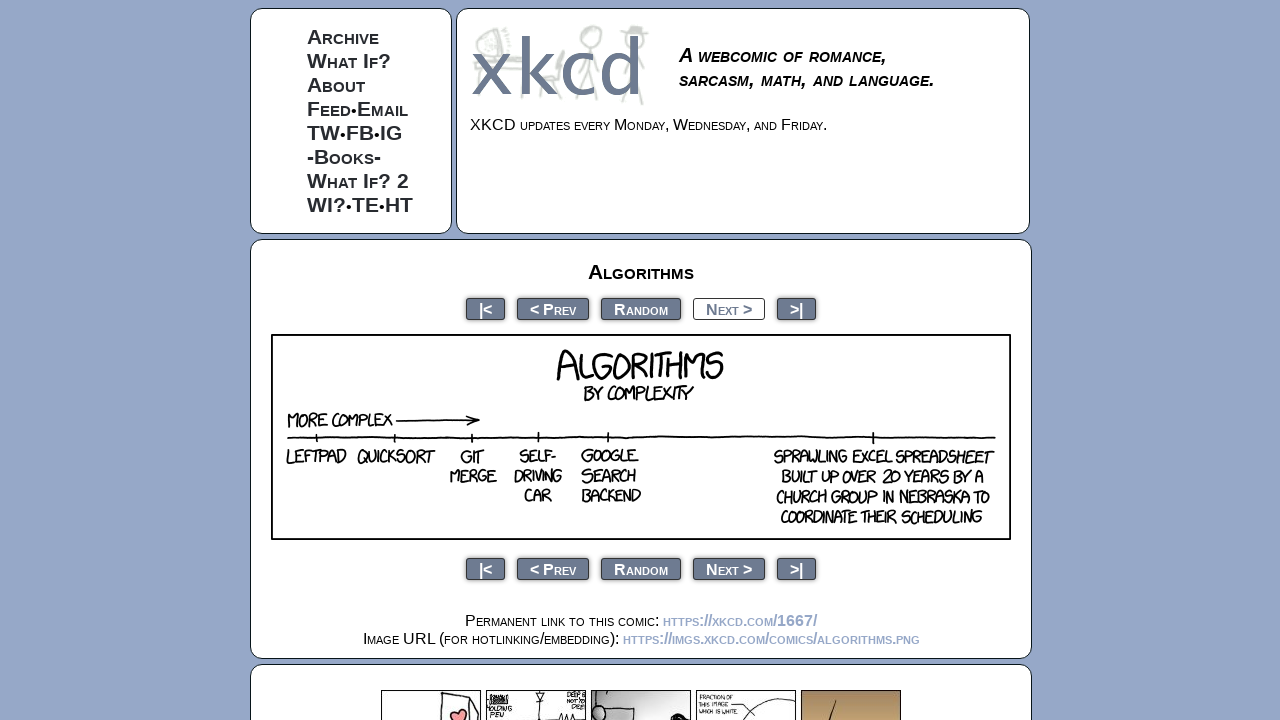

Verified final comic title contains 'Algorithms'
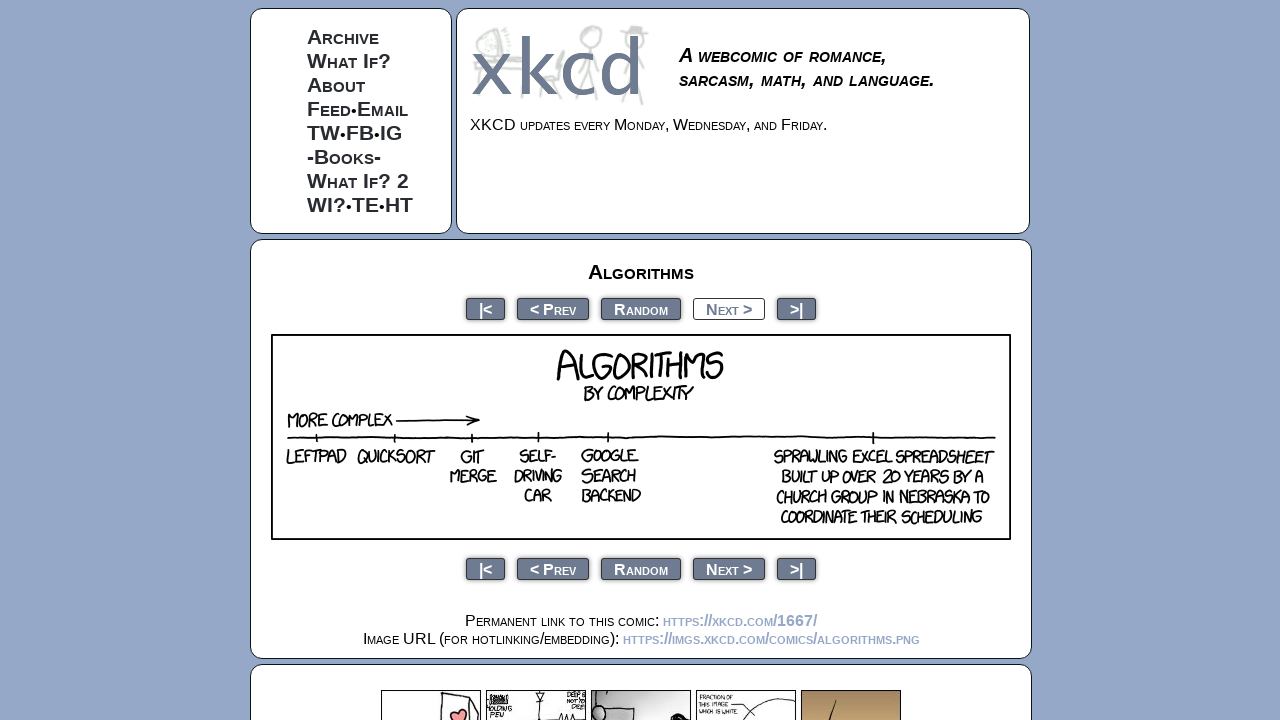

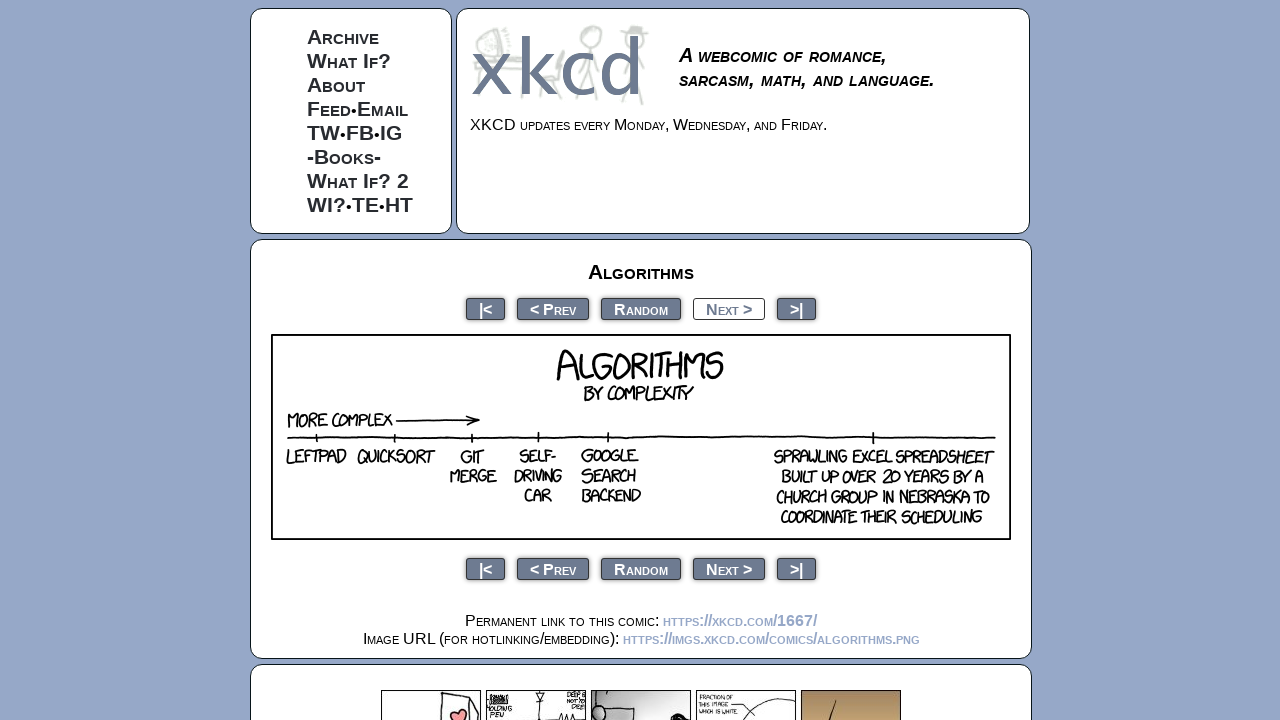